Tests a registration form by filling in required fields (first name, last name, email) and submitting the form to verify successful registration

Starting URL: http://suninjuly.github.io/registration1.html

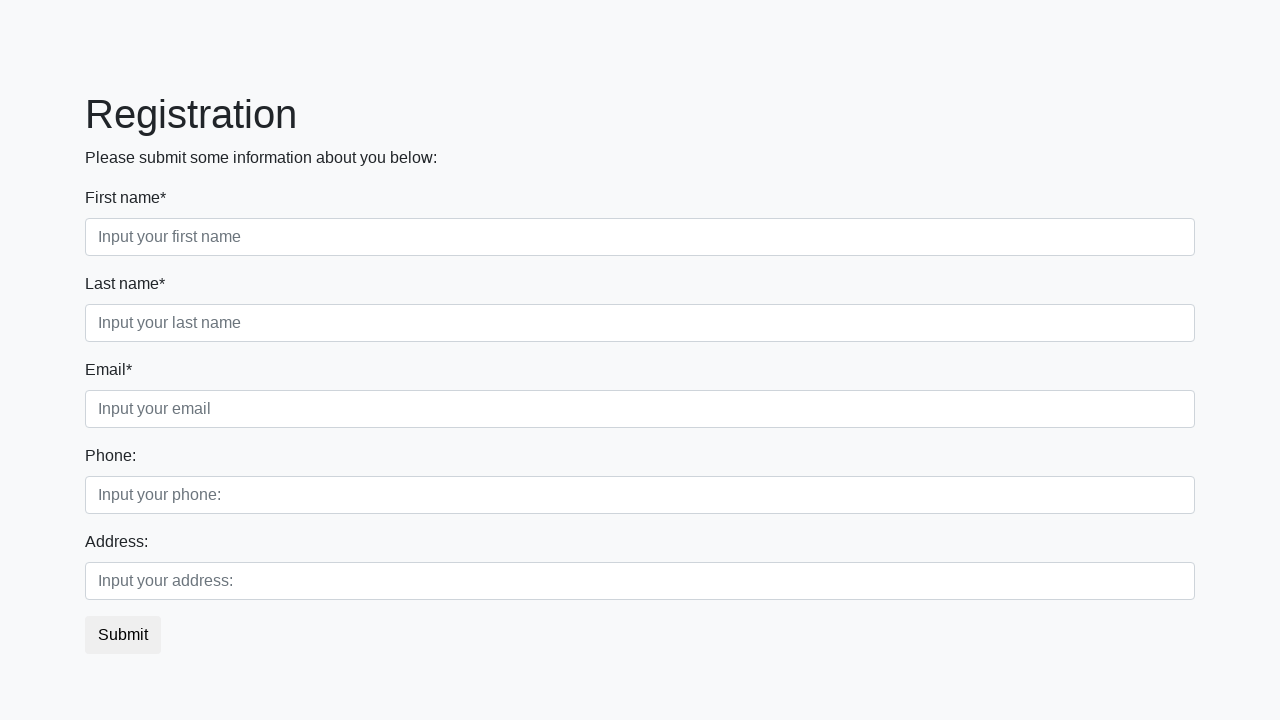

Filled first name field with 'Petr' on .first:required
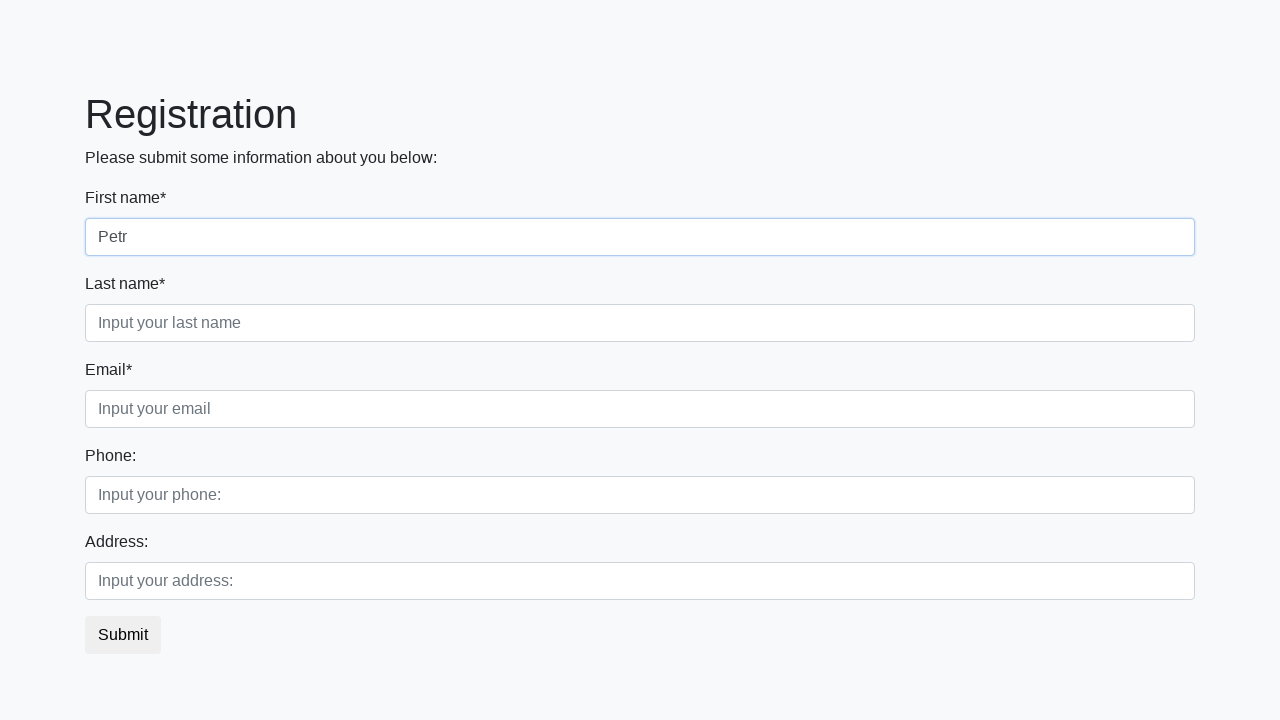

Filled last name field with 'Ivanov' on .second:required
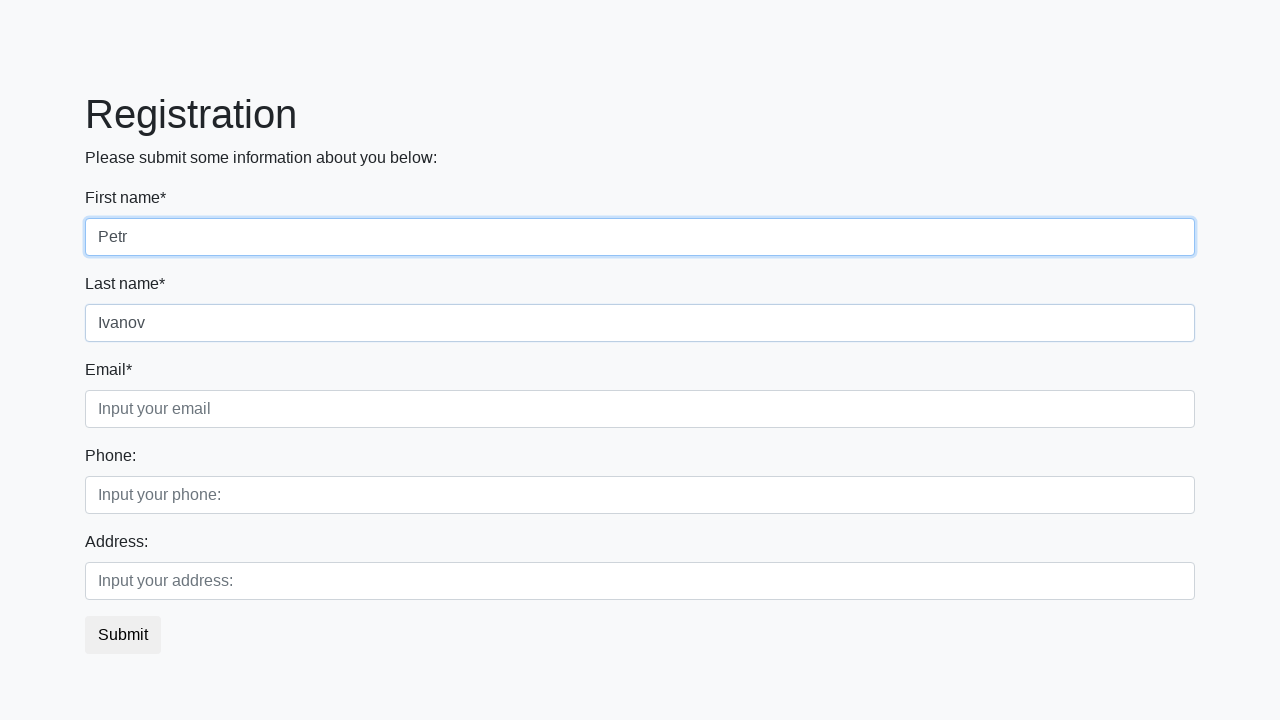

Filled email field with 'pi@mail.ru' on .third:required
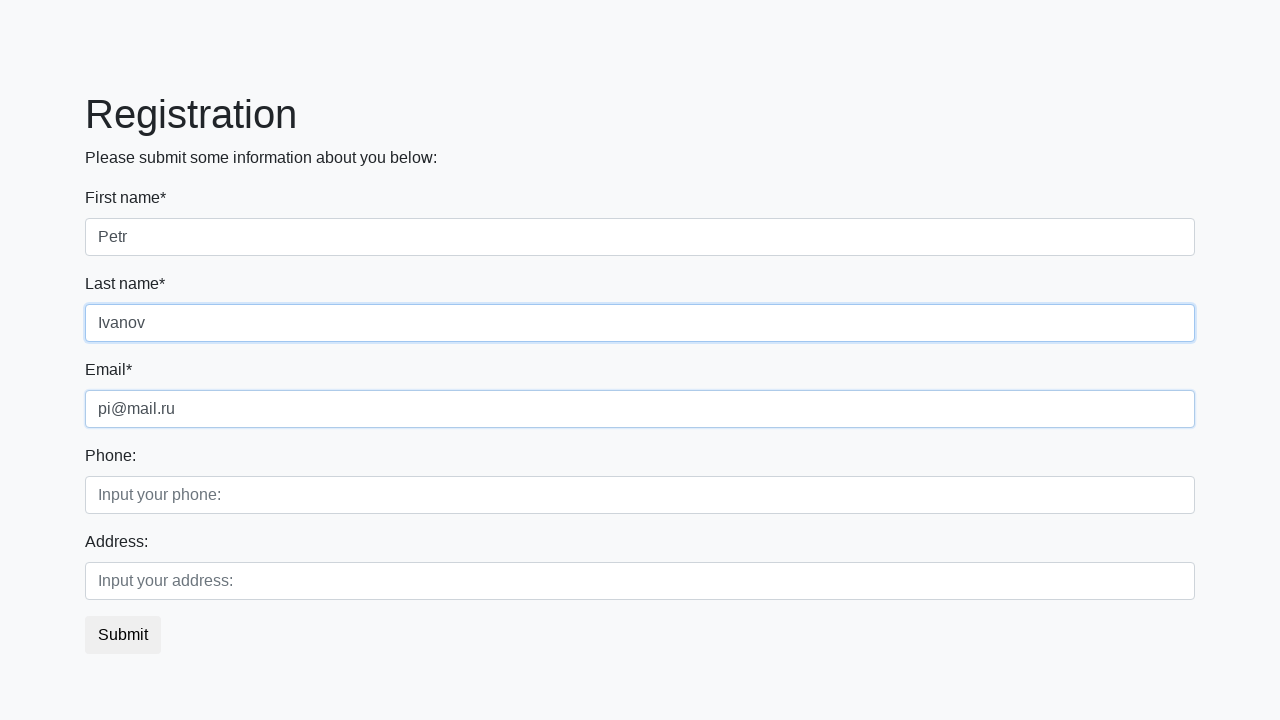

Clicked submit button to register at (123, 635) on button.btn
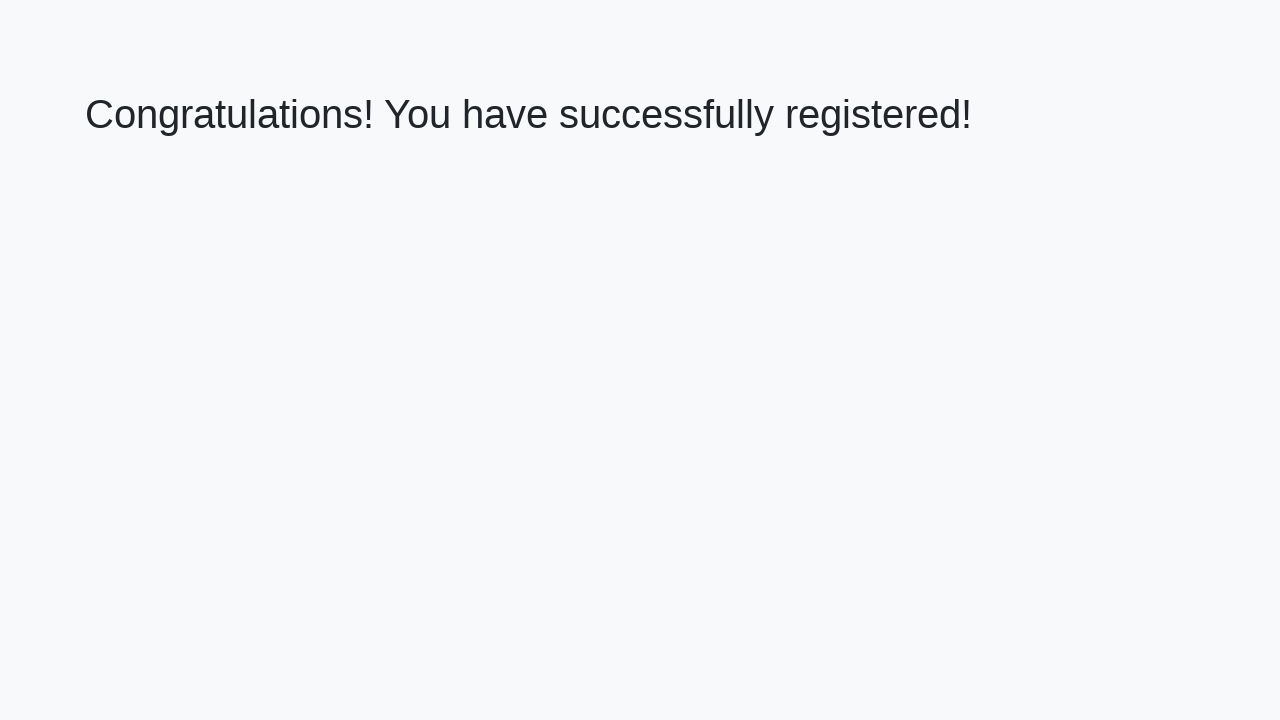

Registration success message appeared
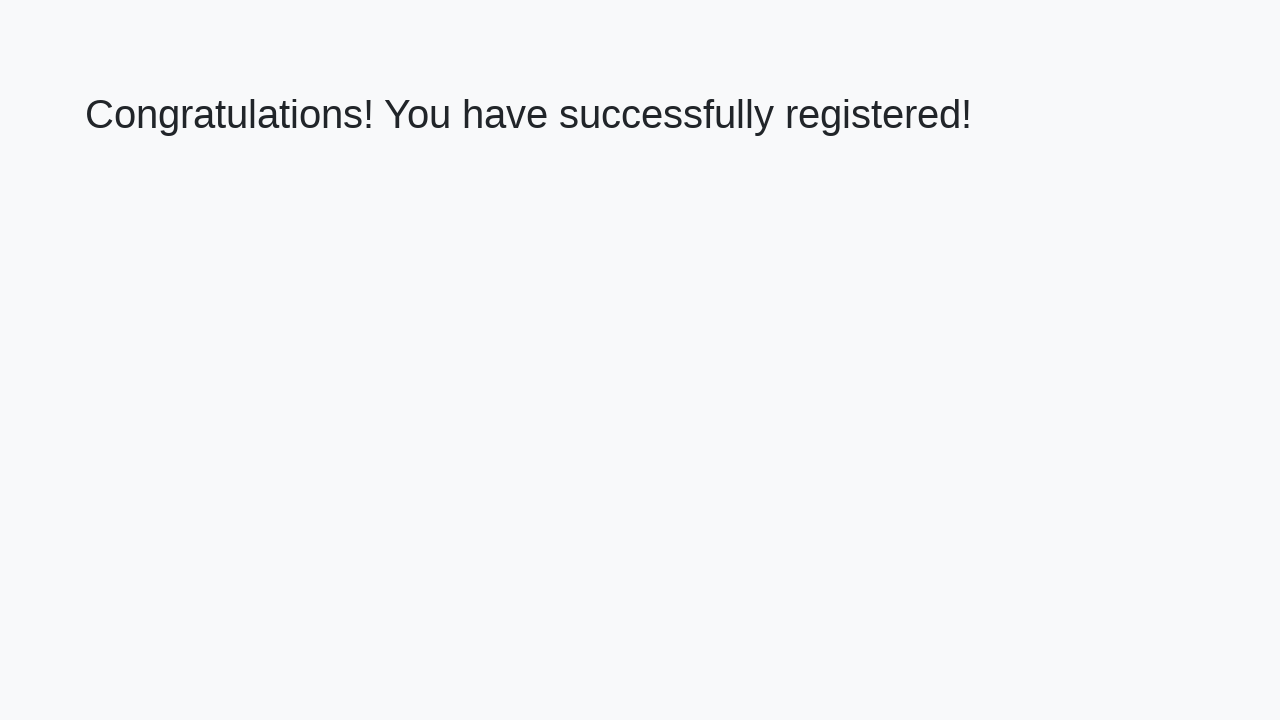

Retrieved success message text: 'Congratulations! You have successfully registered!'
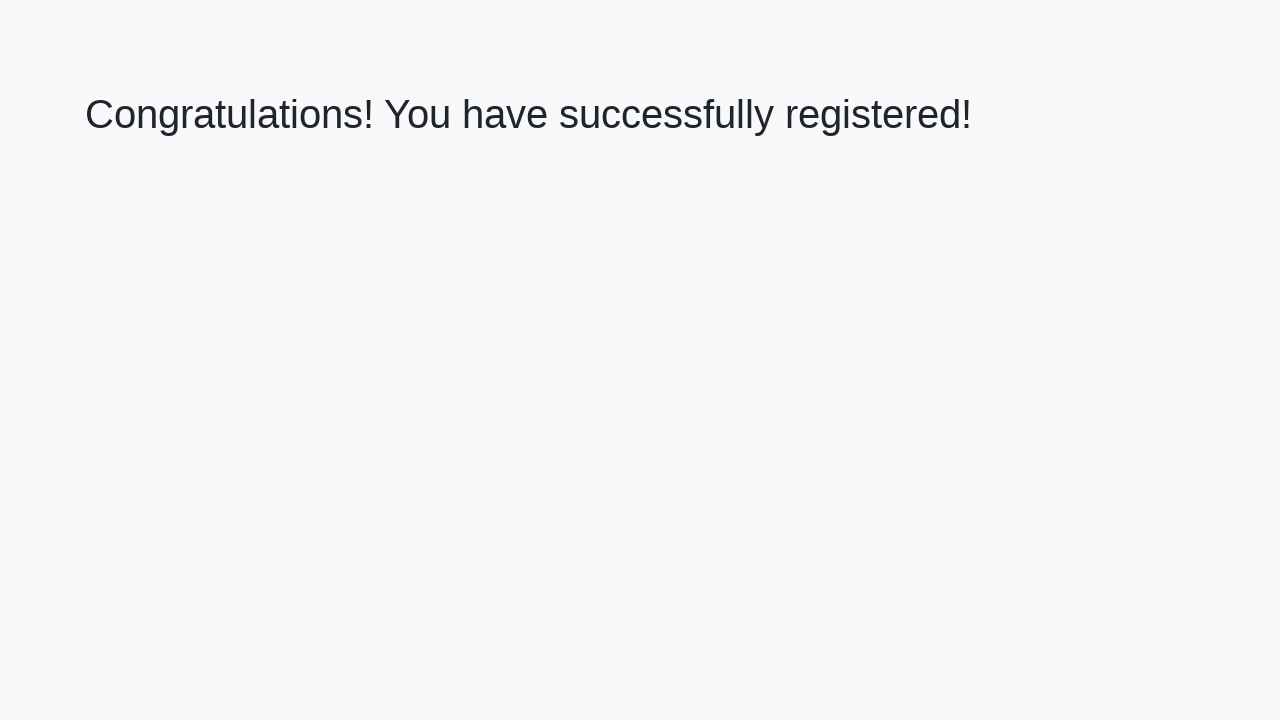

Verified success message is correct
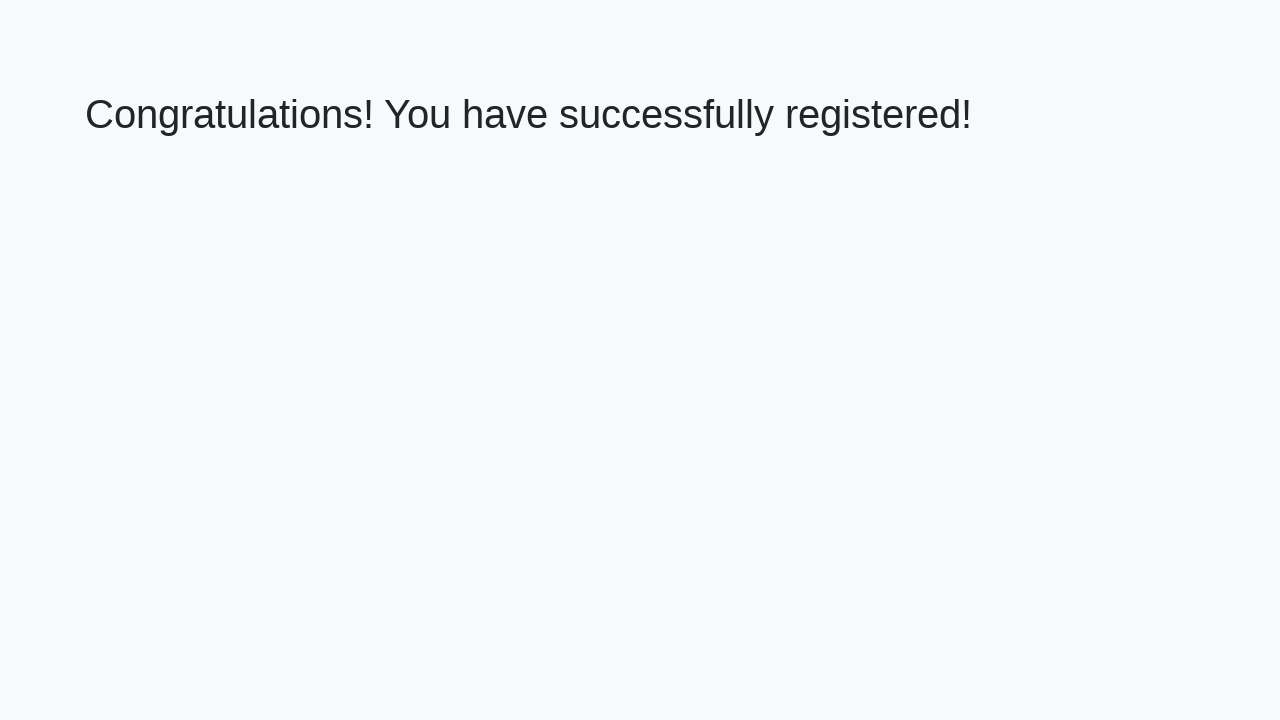

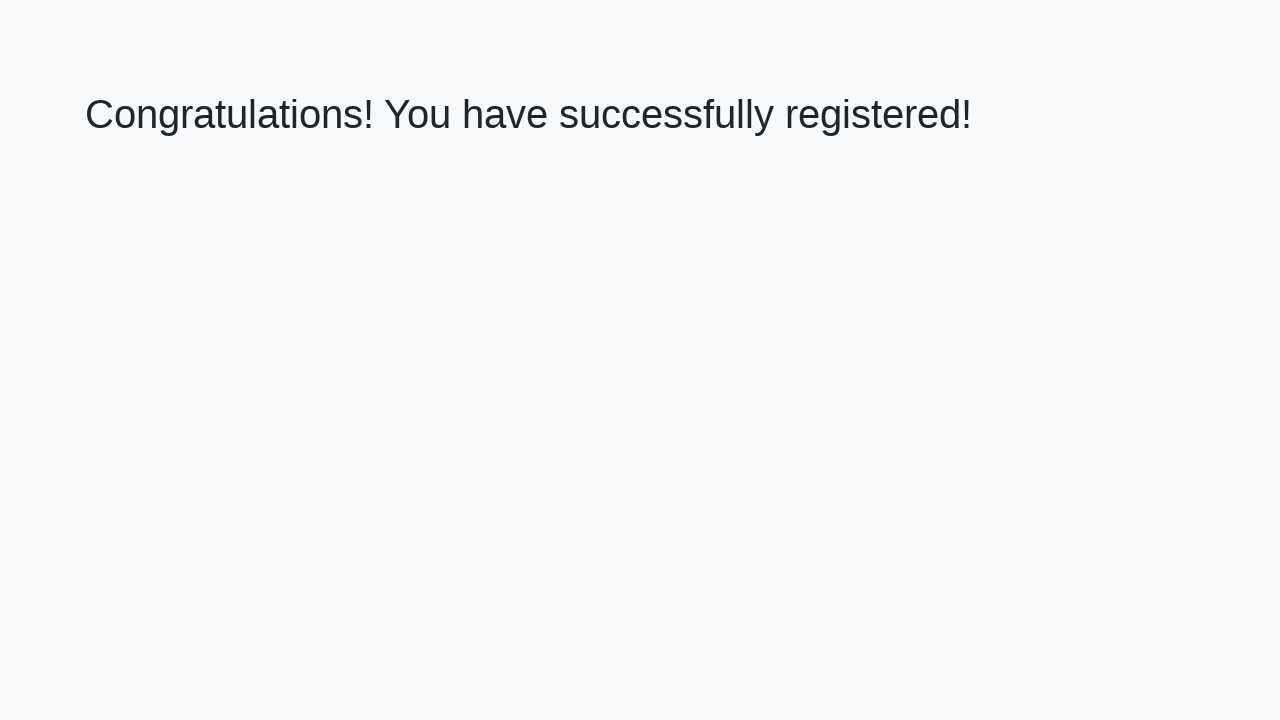